Tests unchecking all currently checked checkboxes on the page and verifies their state

Starting URL: http://the-internet.herokuapp.com/checkboxes

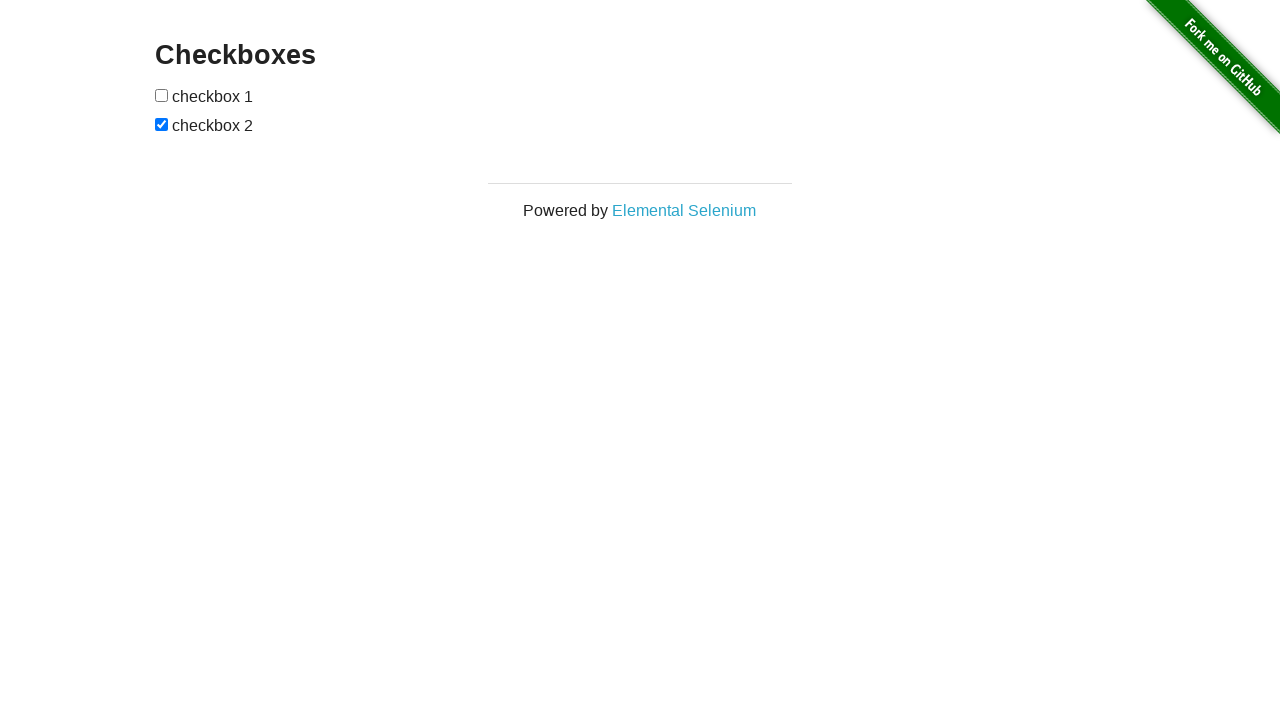

Located all checkboxes on the page
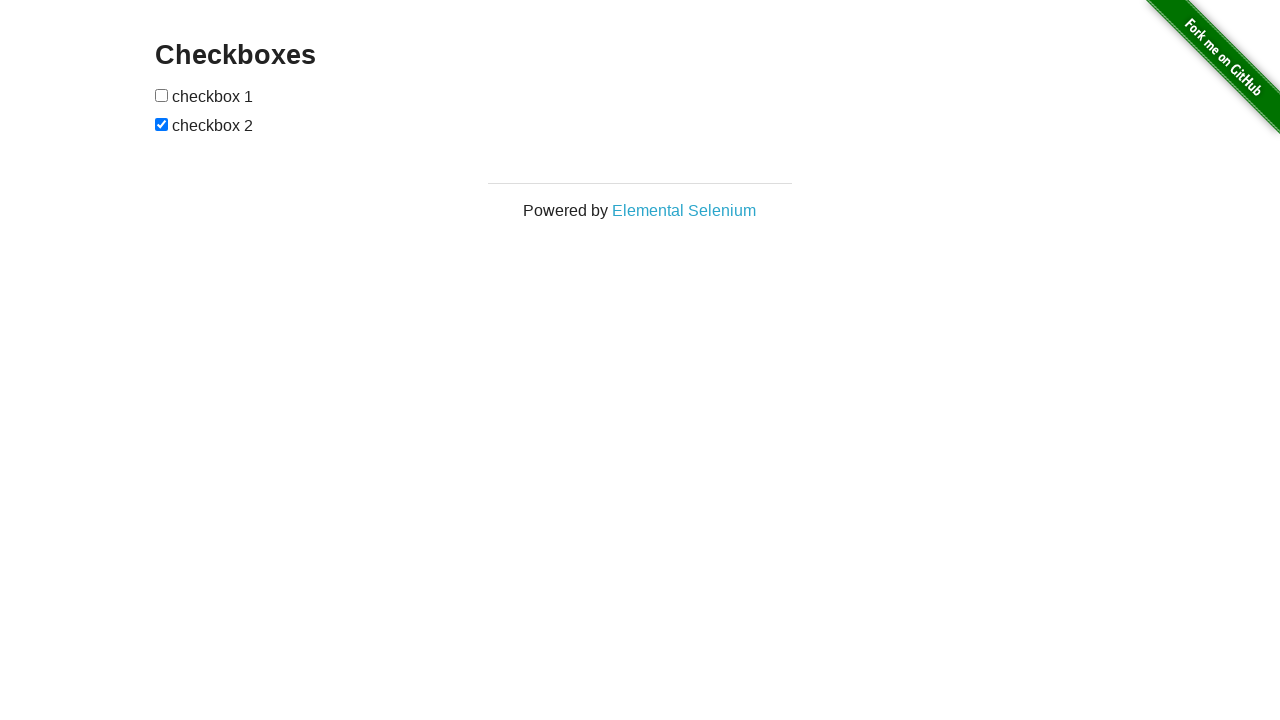

Found 2 checkboxes total
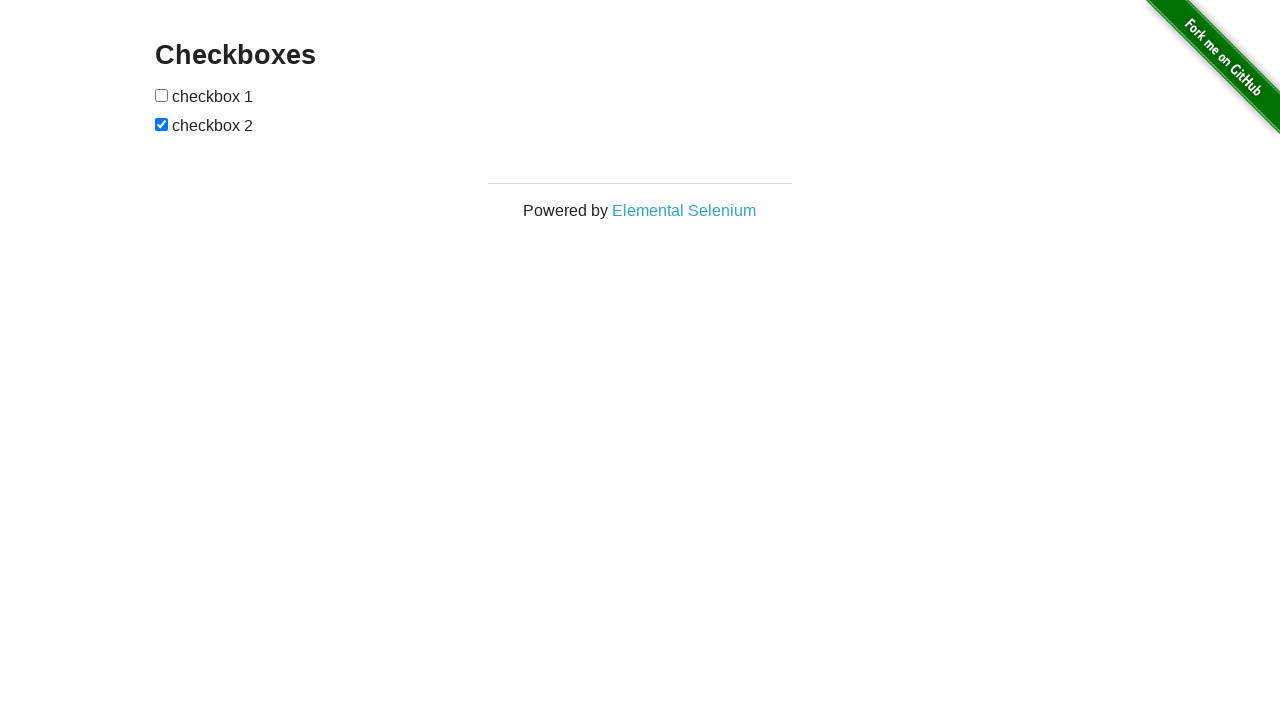

Selected checkbox 0
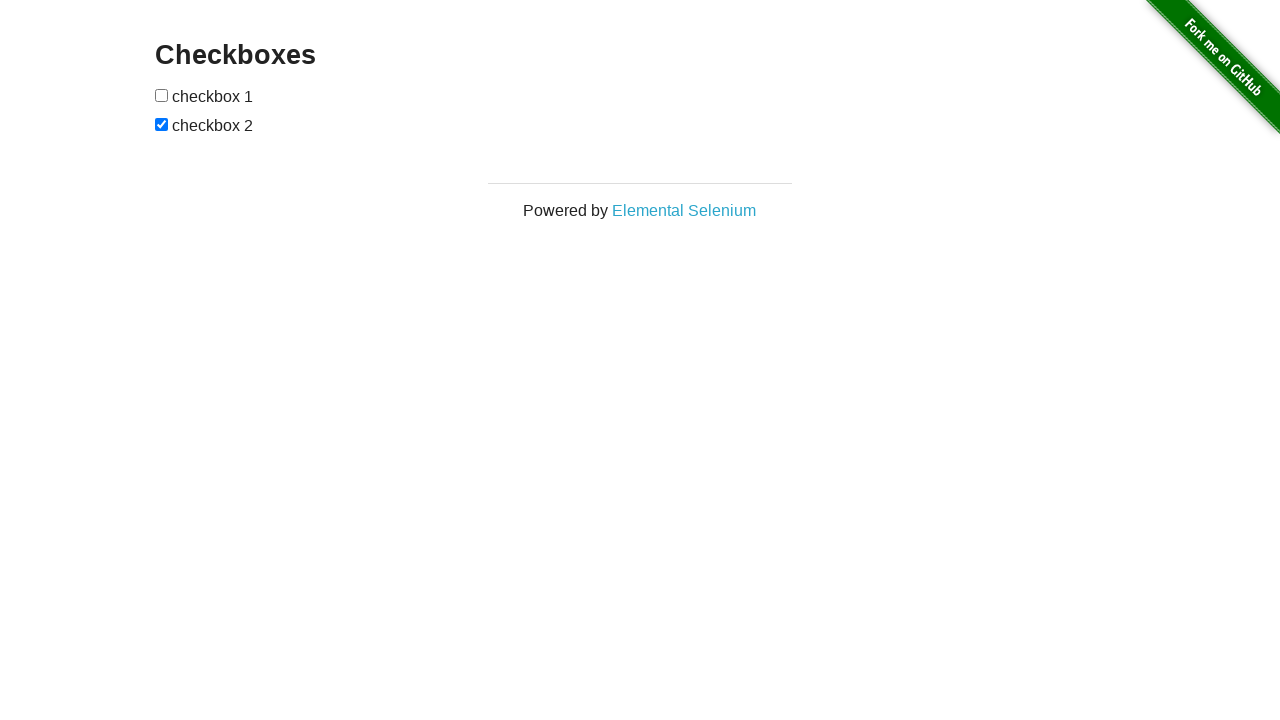

Selected checkbox 1
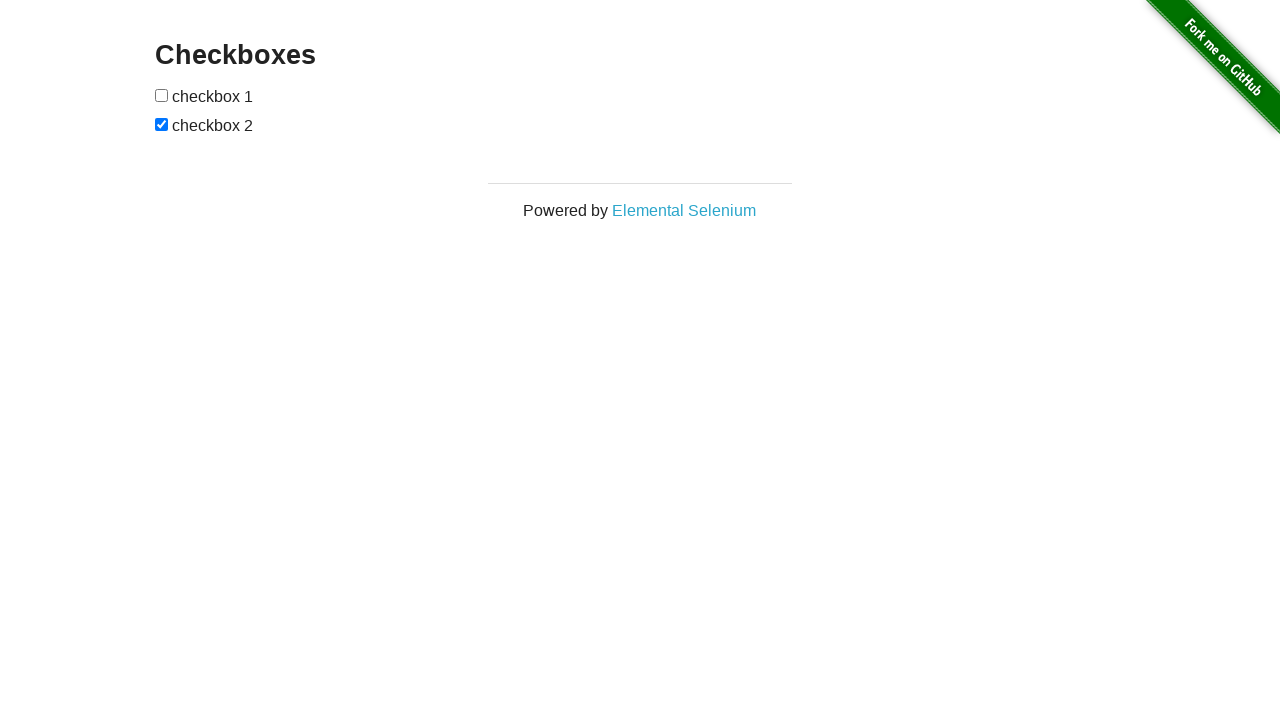

Unchecked checkbox 1 at (162, 124) on input[type='checkbox'] >> nth=1
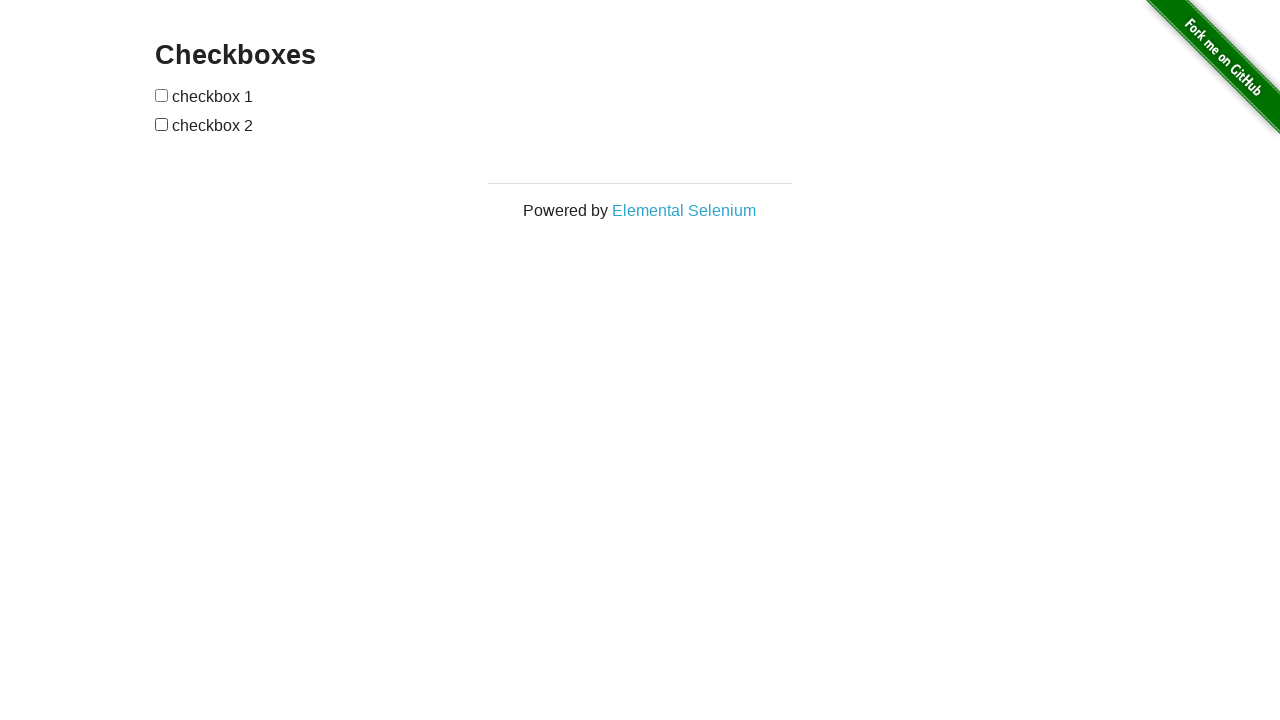

Verifying checkbox 0 is unchecked
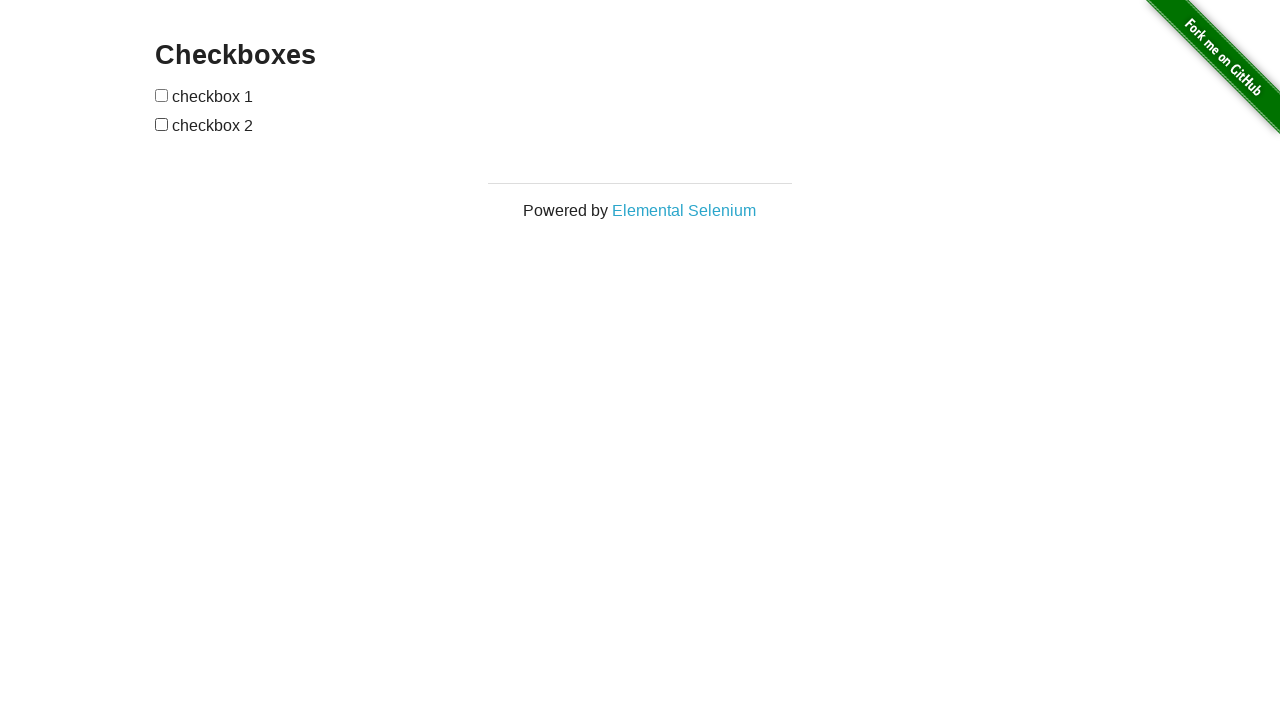

Confirmed checkbox 0 is unchecked
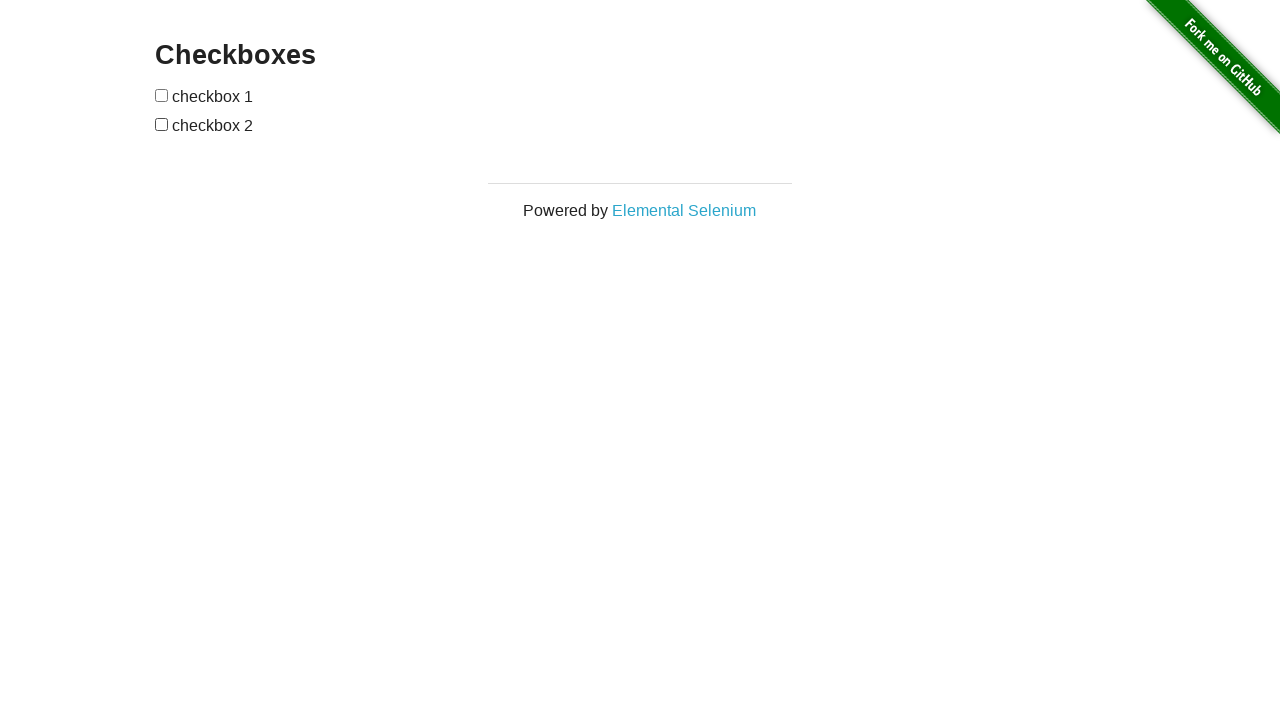

Verifying checkbox 1 is unchecked
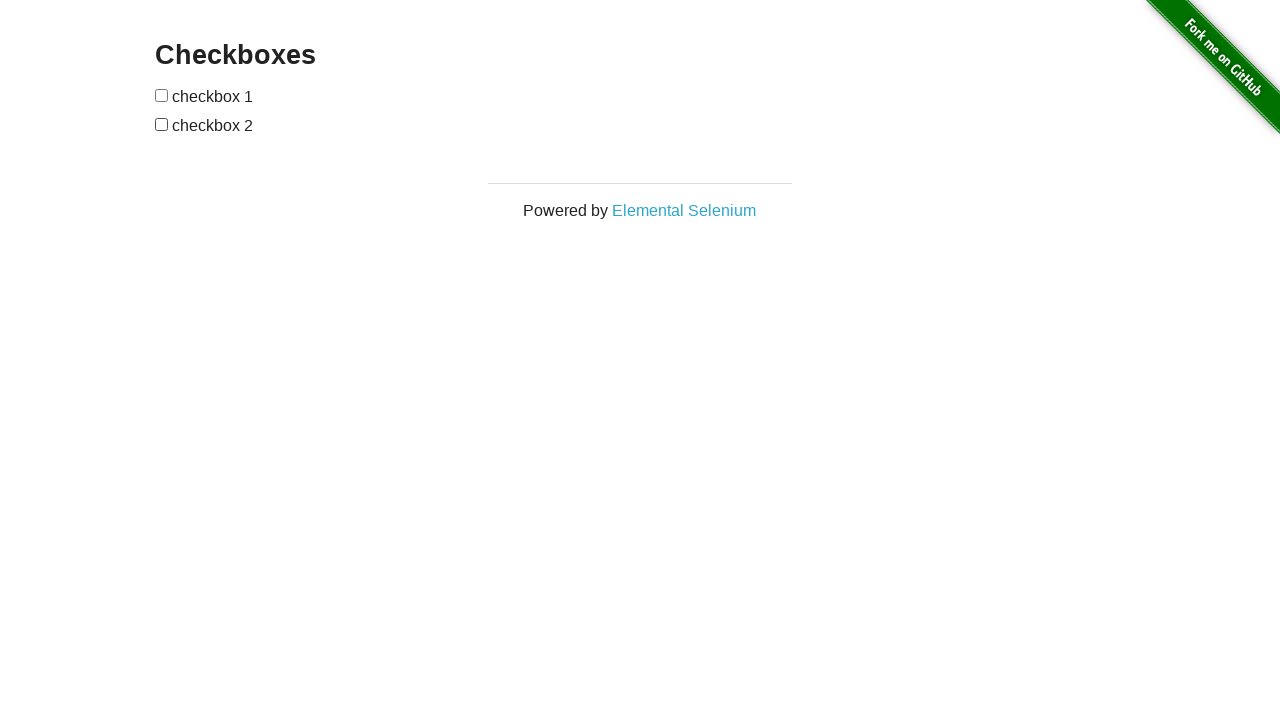

Confirmed checkbox 1 is unchecked
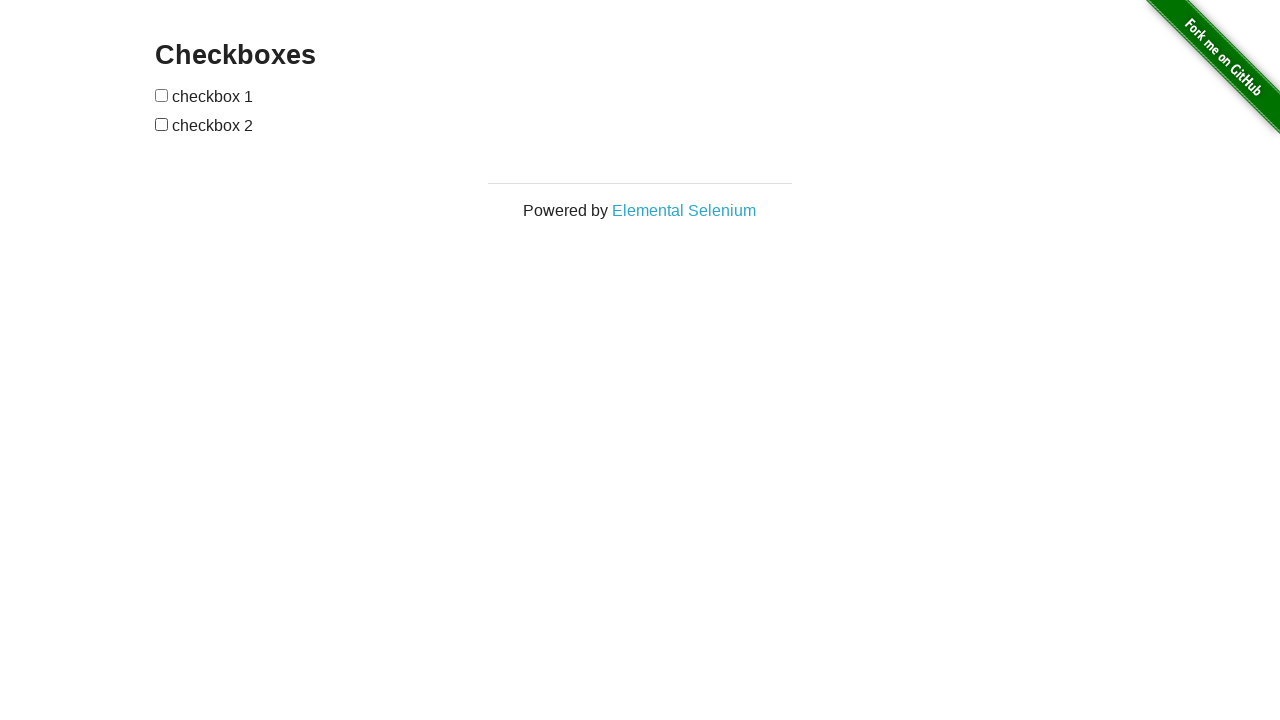

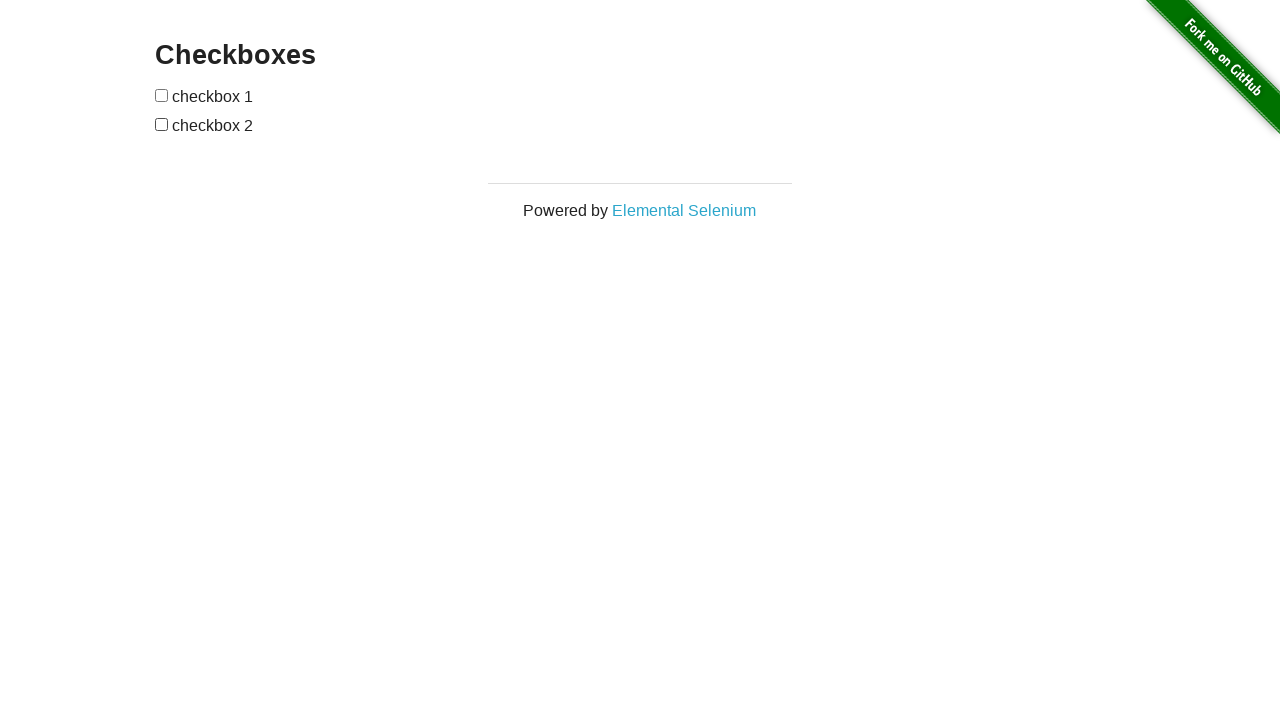